Tests that edits are saved when the input loses focus (blur event)

Starting URL: https://demo.playwright.dev/todomvc

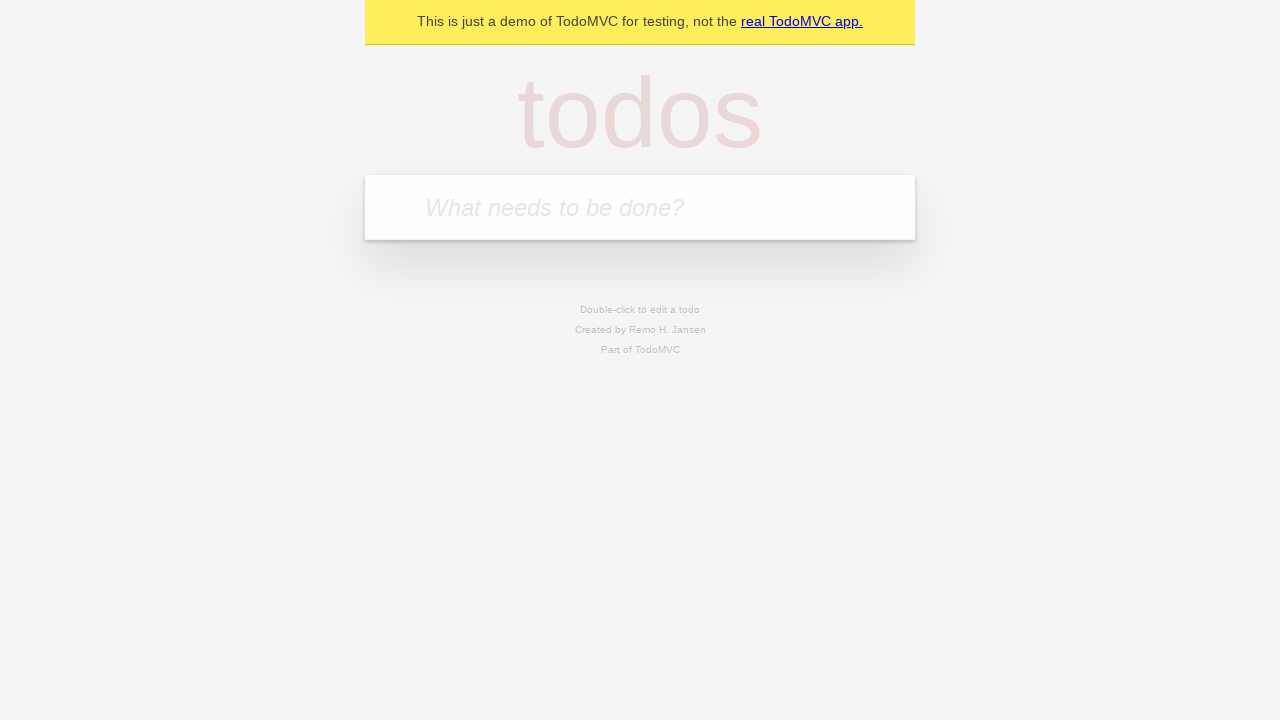

Filled todo input with 'buy some cheese' on internal:attr=[placeholder="What needs to be done?"i]
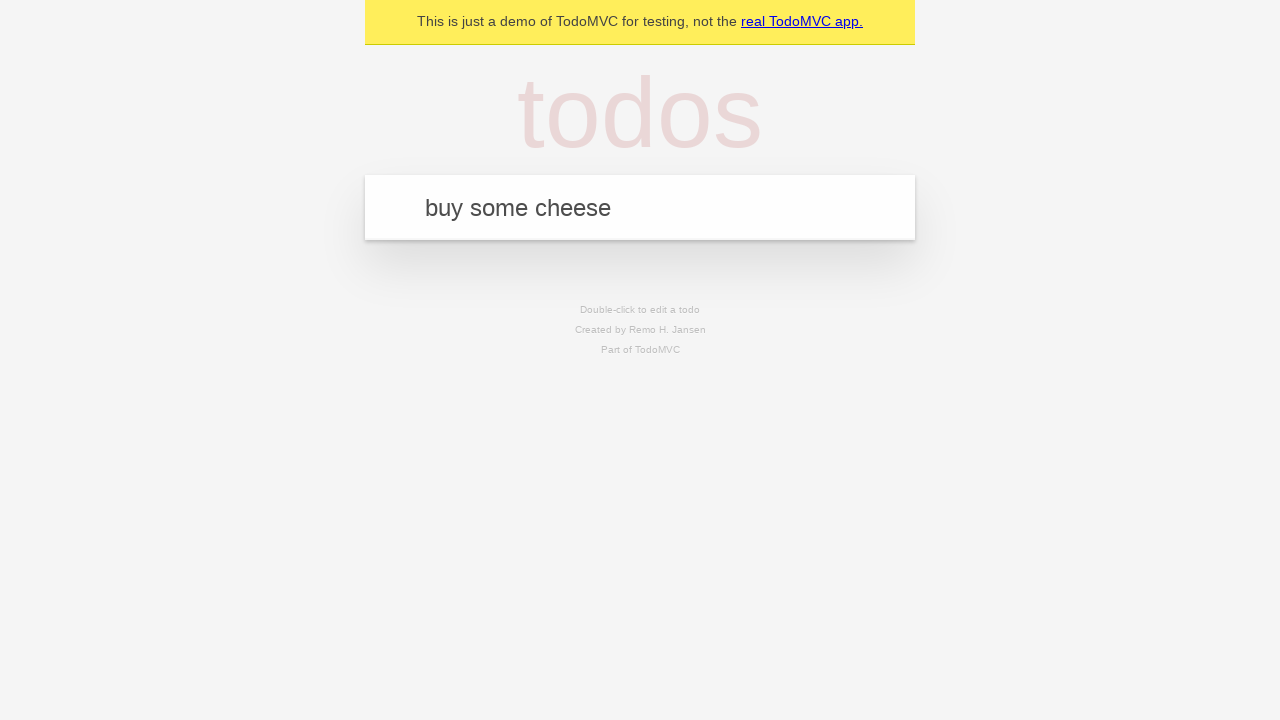

Pressed Enter to create first todo on internal:attr=[placeholder="What needs to be done?"i]
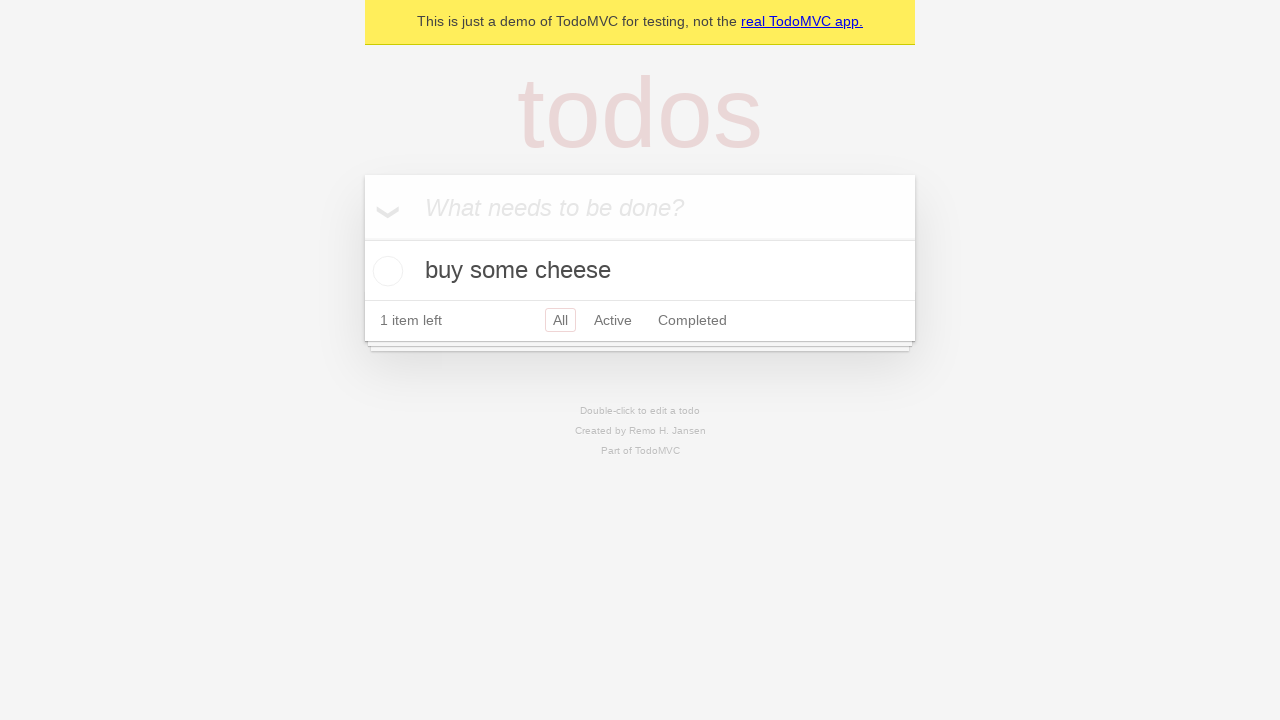

Filled todo input with 'feed the cat' on internal:attr=[placeholder="What needs to be done?"i]
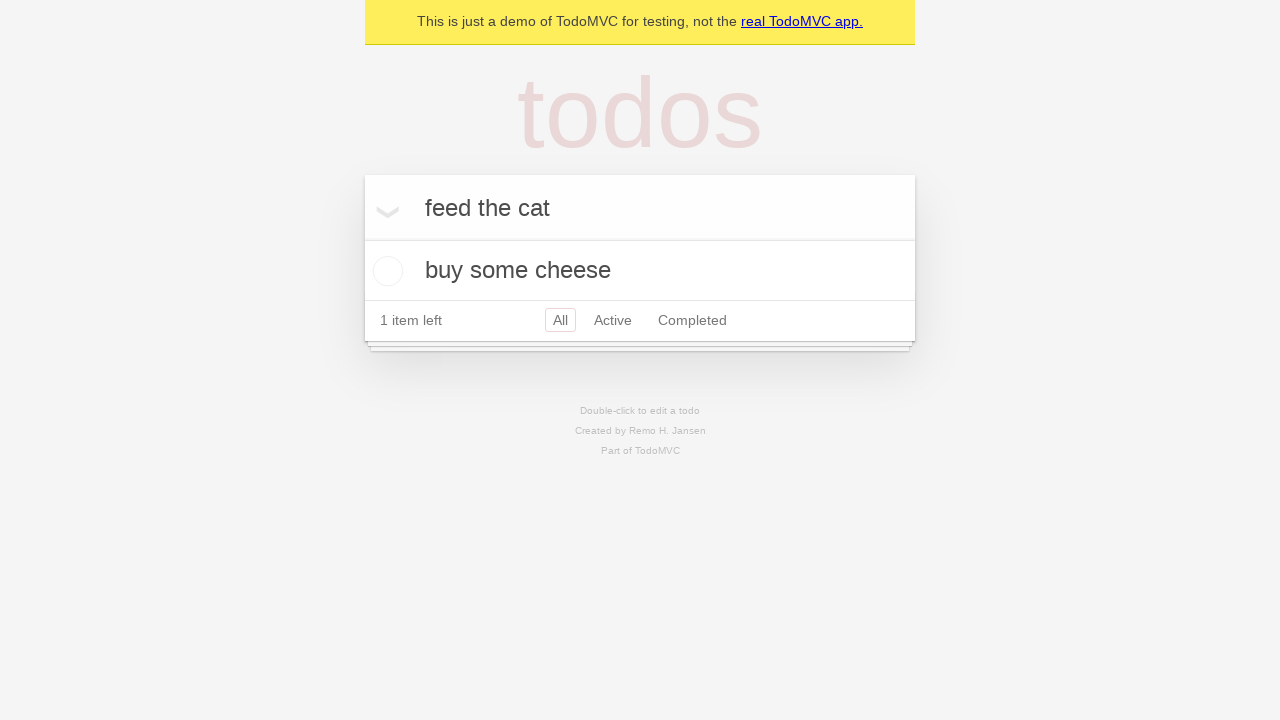

Pressed Enter to create second todo on internal:attr=[placeholder="What needs to be done?"i]
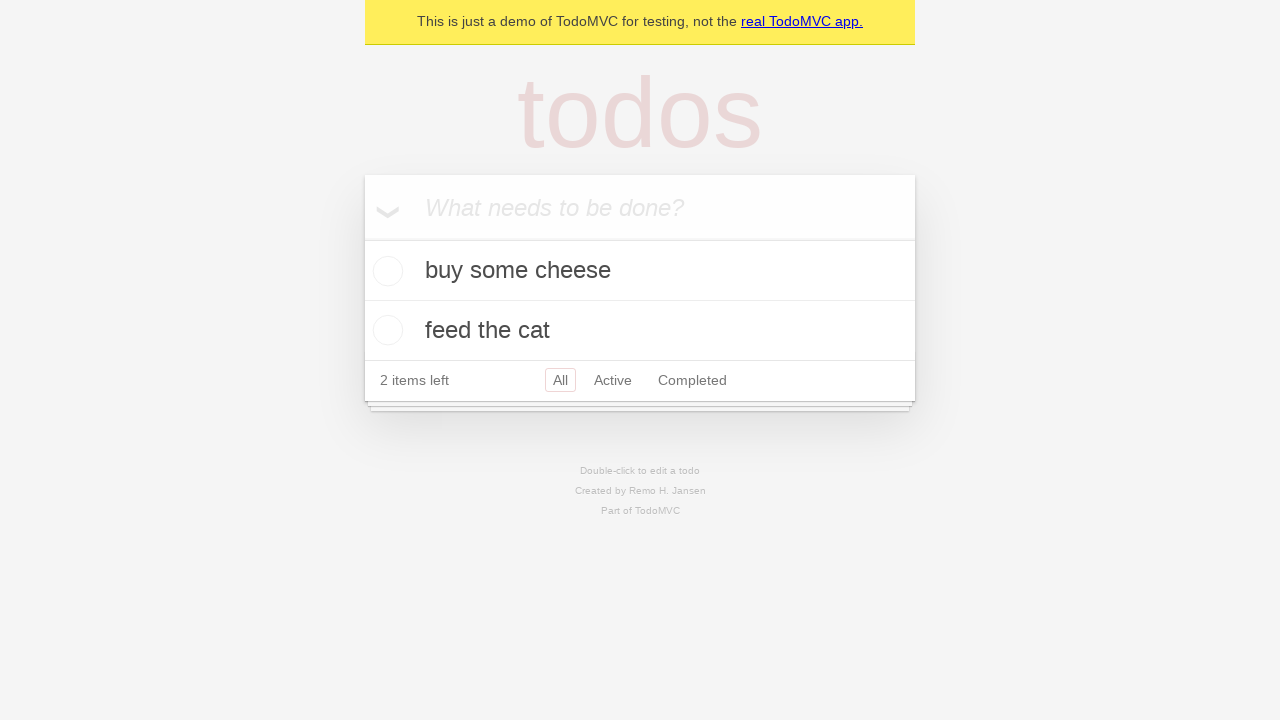

Filled todo input with 'book a doctors appointment' on internal:attr=[placeholder="What needs to be done?"i]
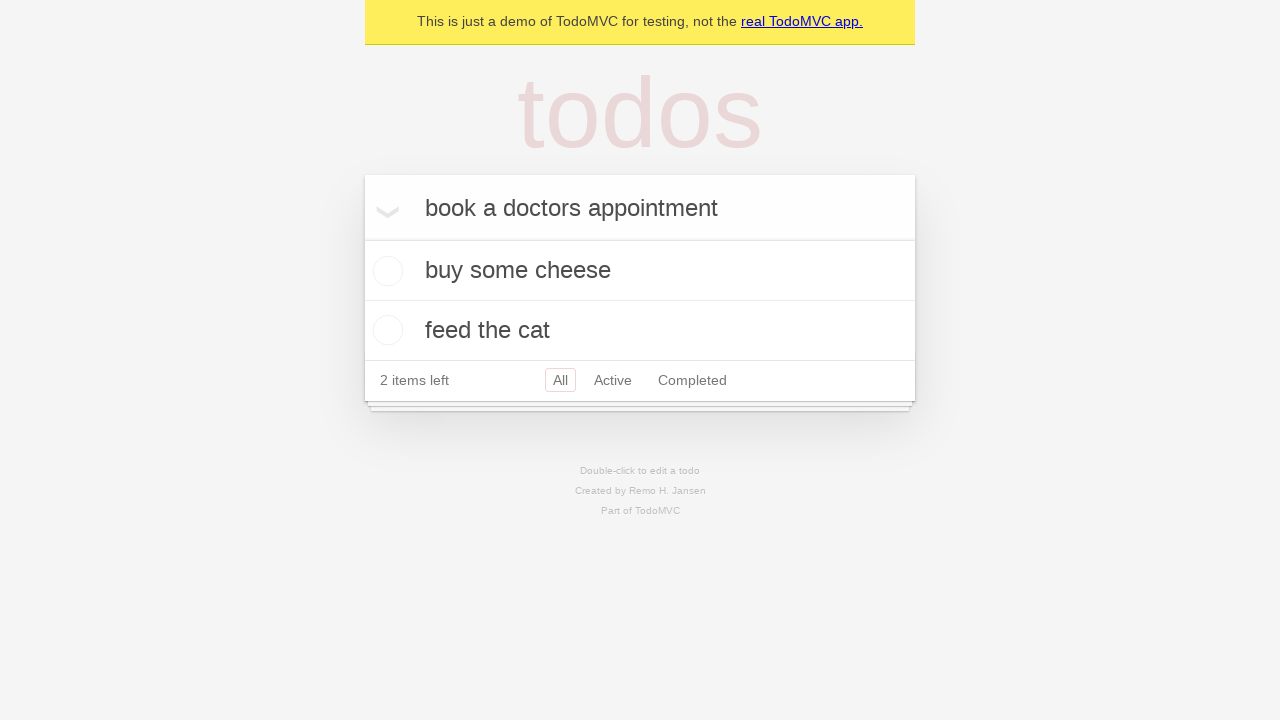

Pressed Enter to create third todo on internal:attr=[placeholder="What needs to be done?"i]
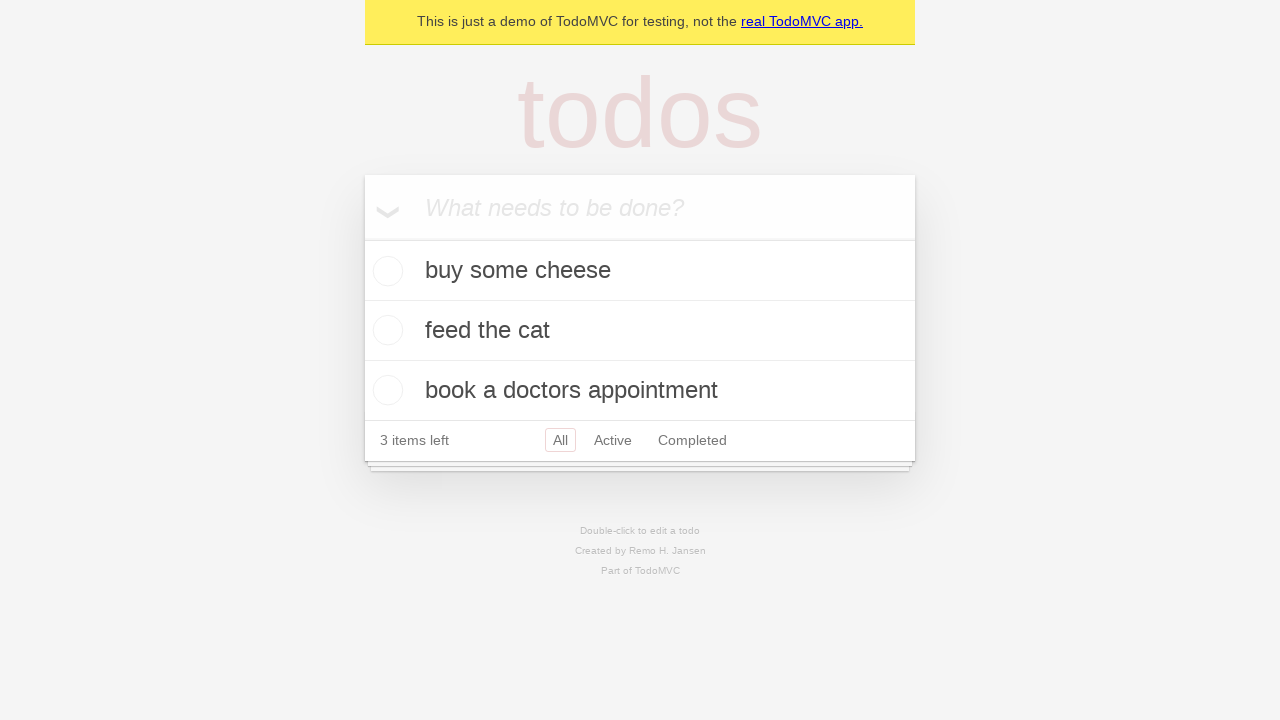

Located all todo items
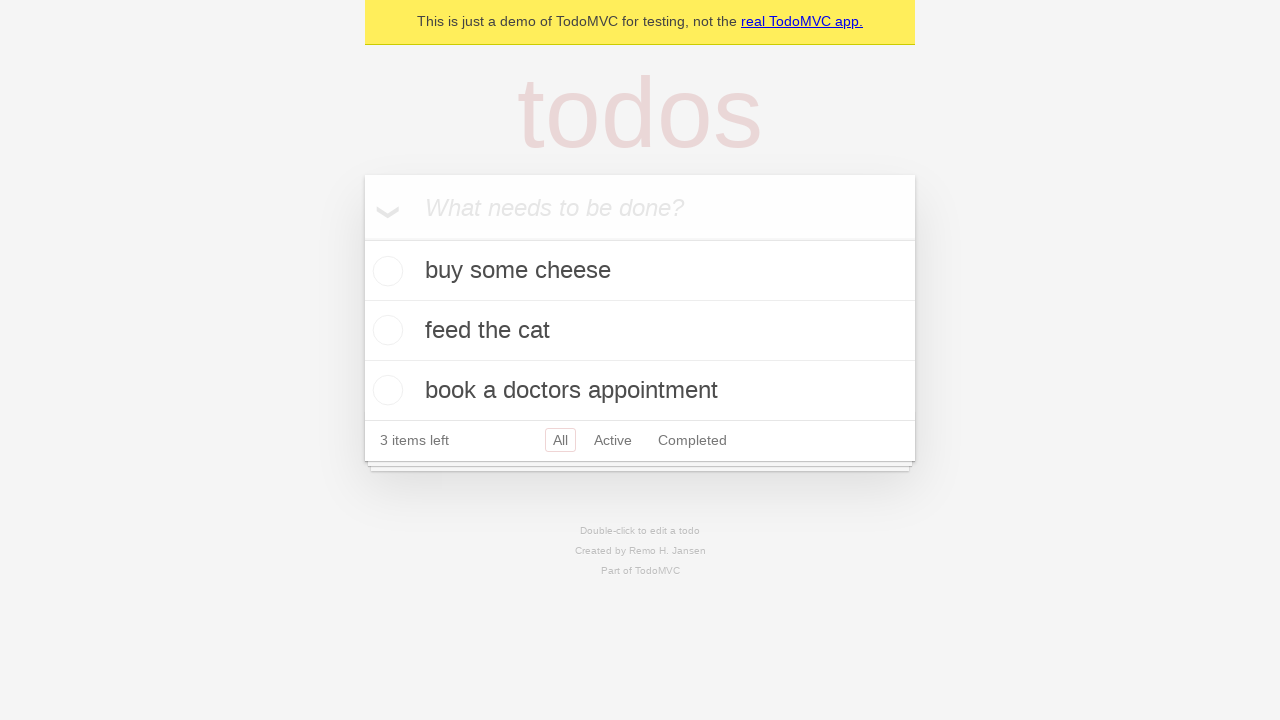

Double-clicked second todo item to enter edit mode at (640, 331) on internal:testid=[data-testid="todo-item"s] >> nth=1
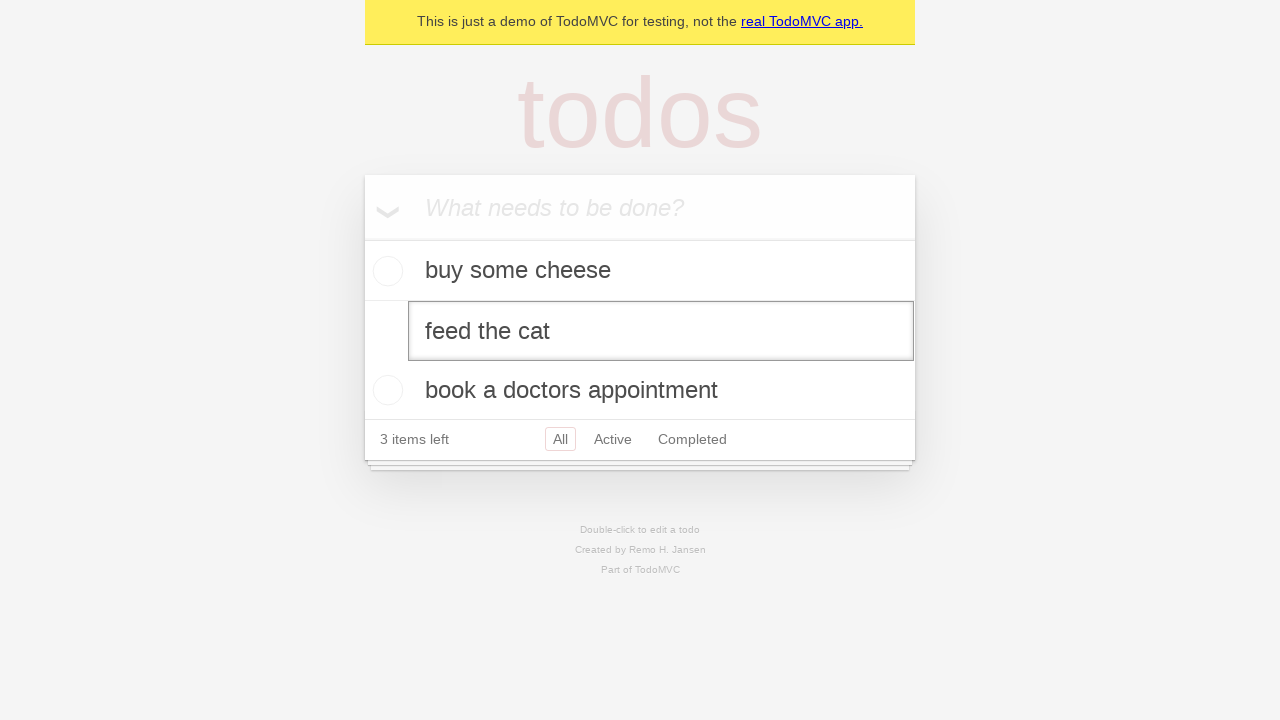

Filled edit textbox with 'buy some sausages' on internal:testid=[data-testid="todo-item"s] >> nth=1 >> internal:role=textbox[nam
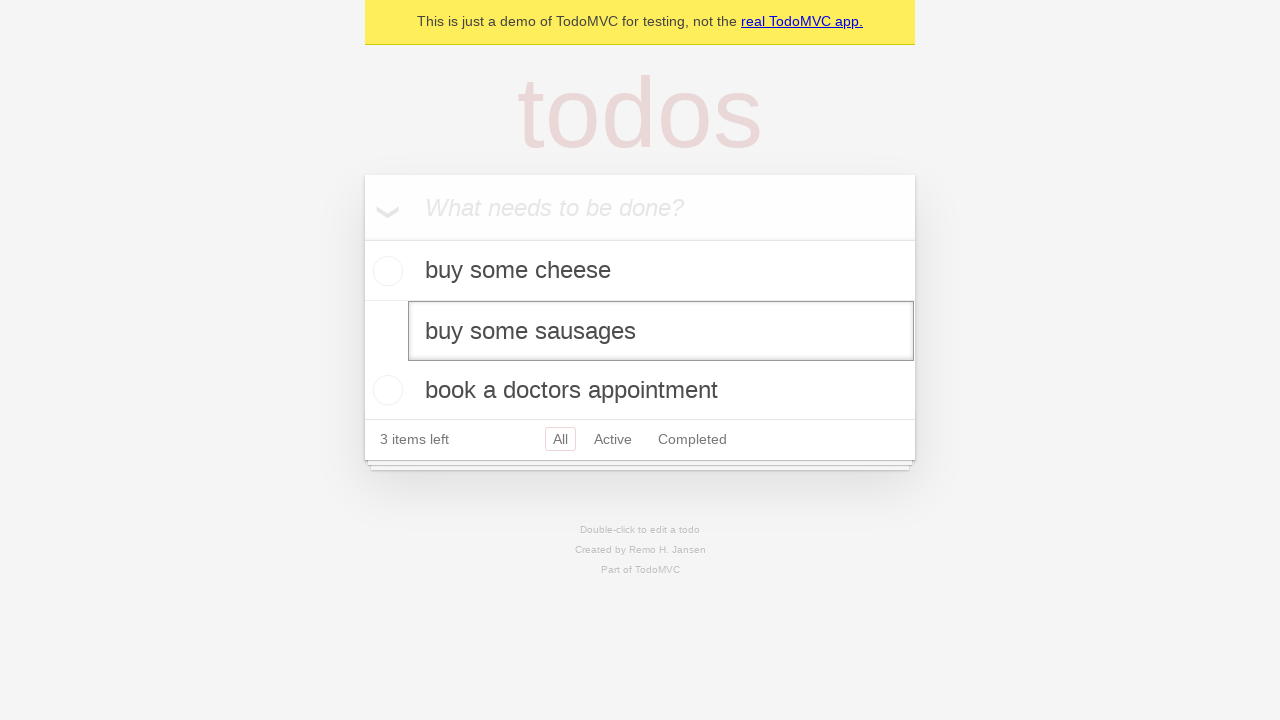

Dispatched blur event to save edits on input
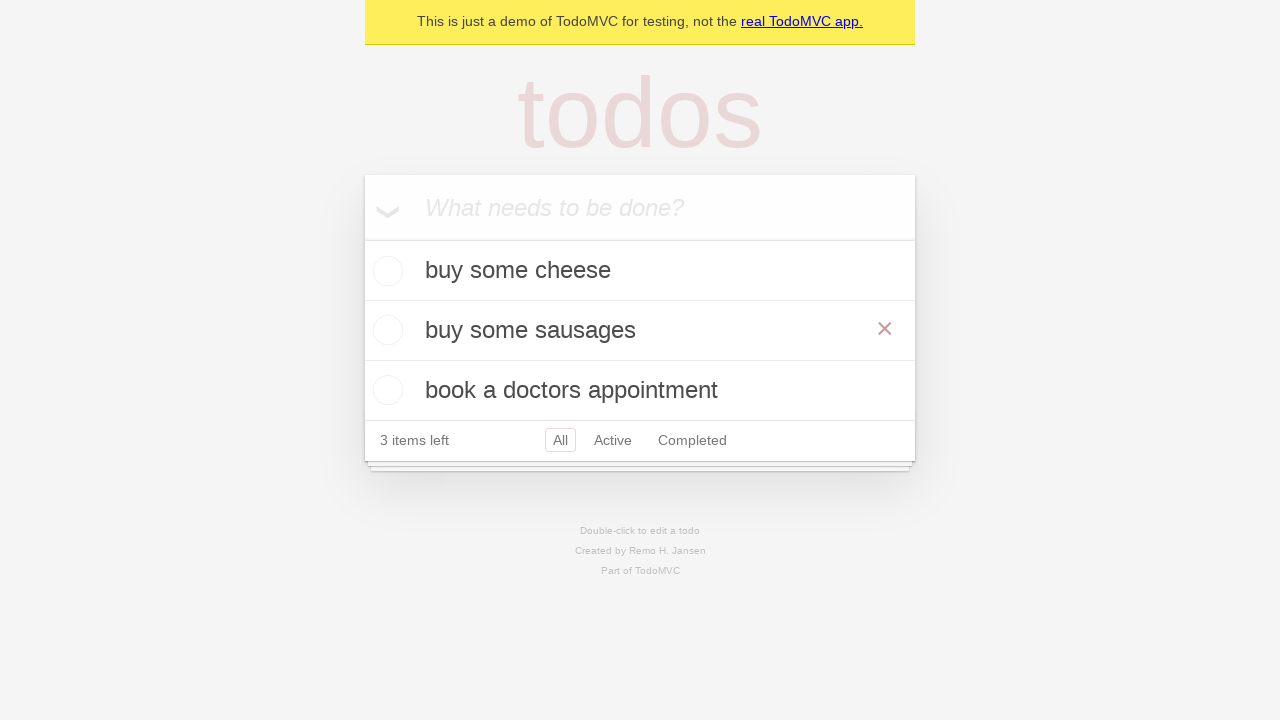

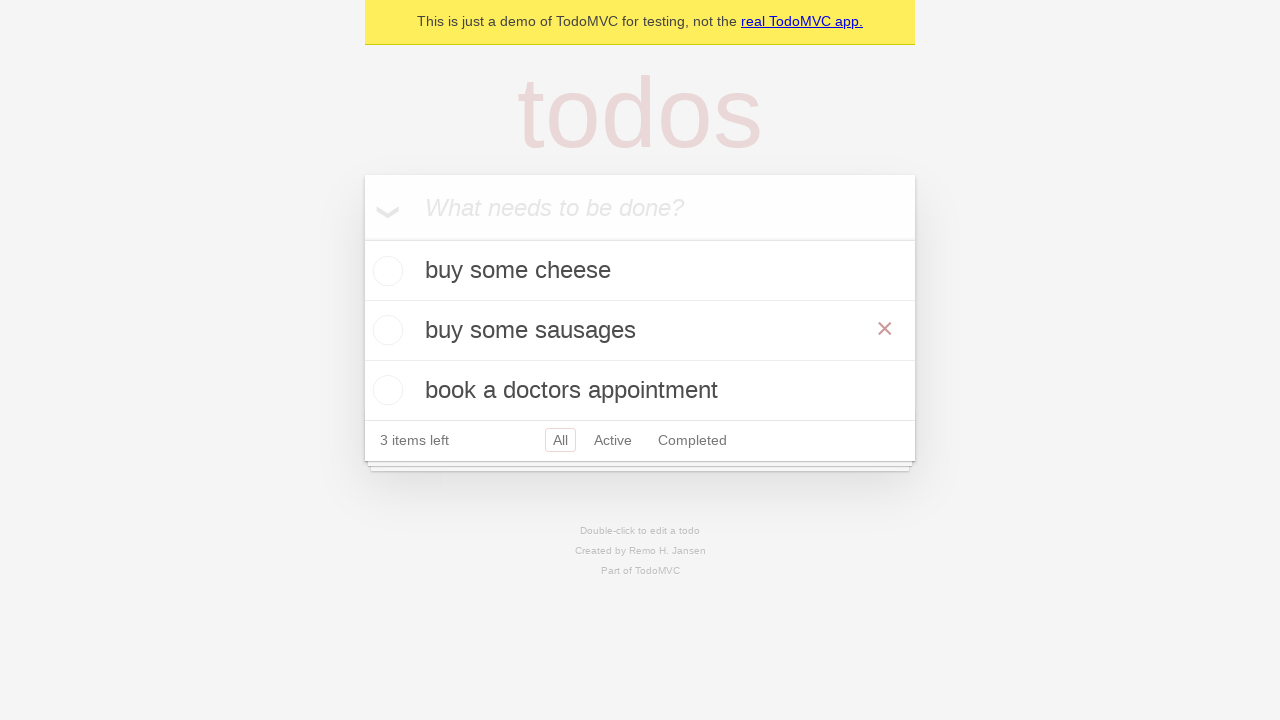